Tests successful login with standard user credentials and verifies the main page logo is displayed

Starting URL: https://www.saucedemo.com/

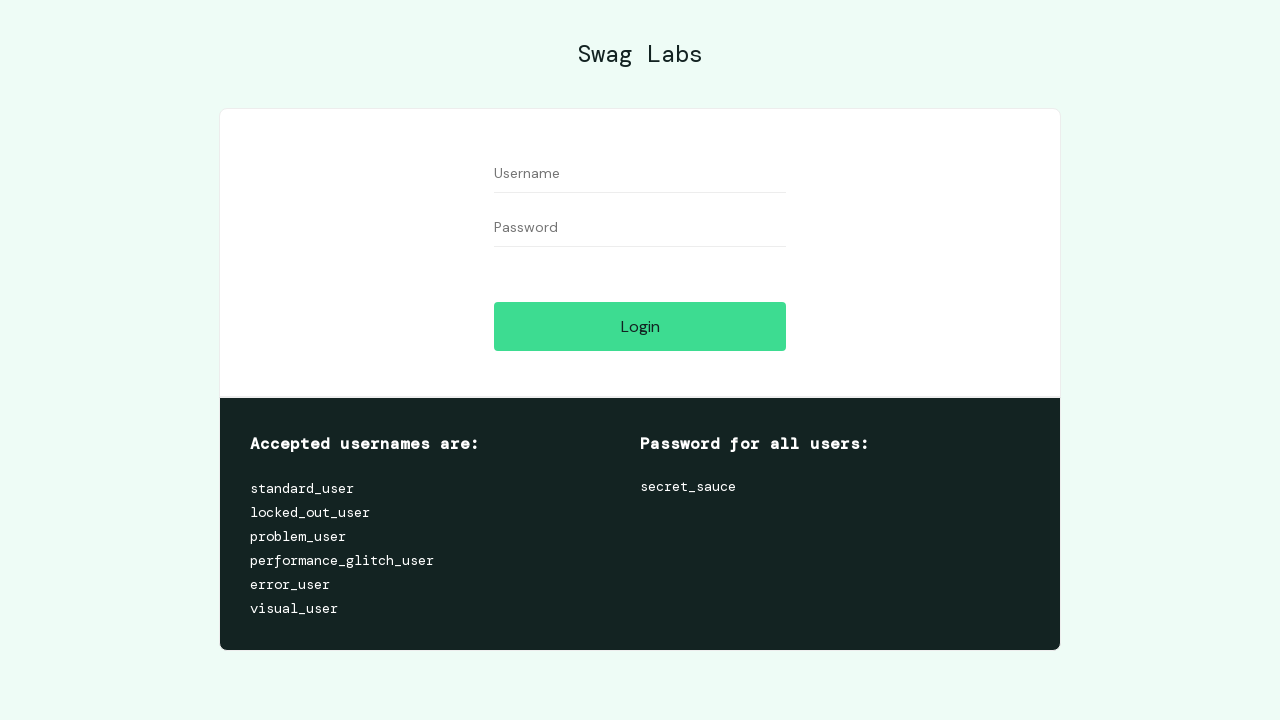

Filled username field with 'standard_user' on //input[@id='user-name']
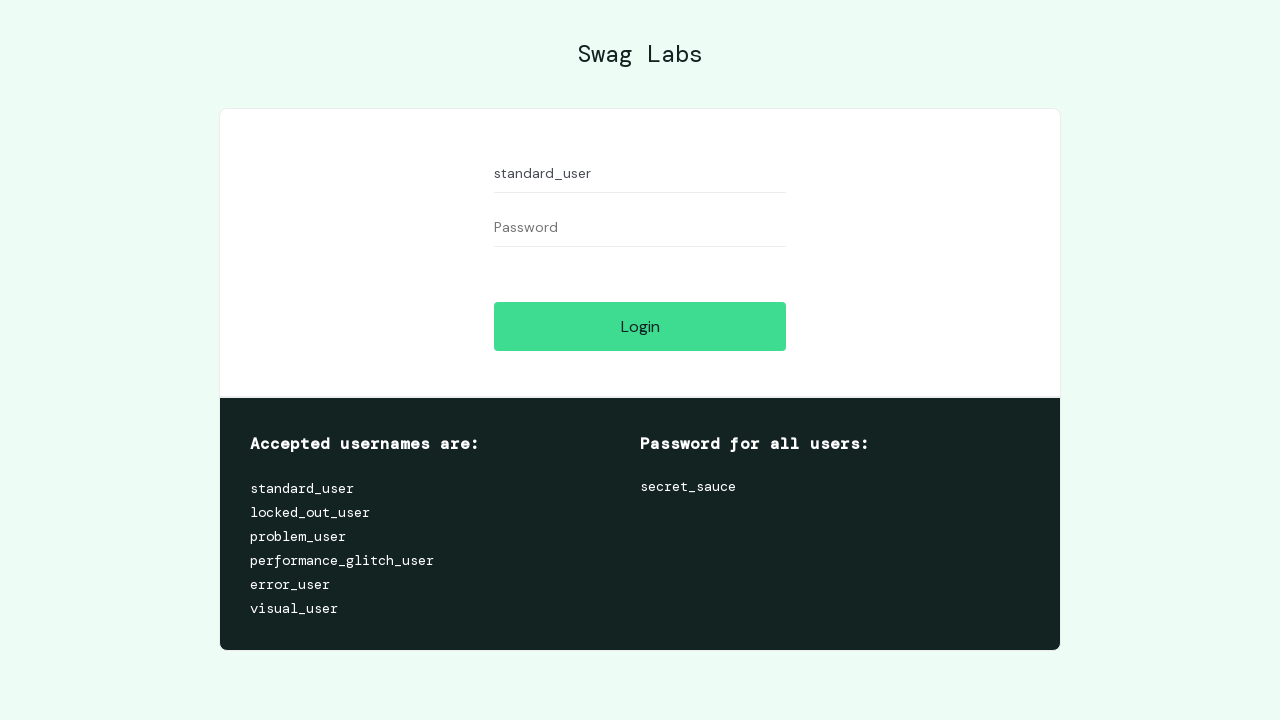

Filled password field with 'secret_sauce' on //input[@id='password']
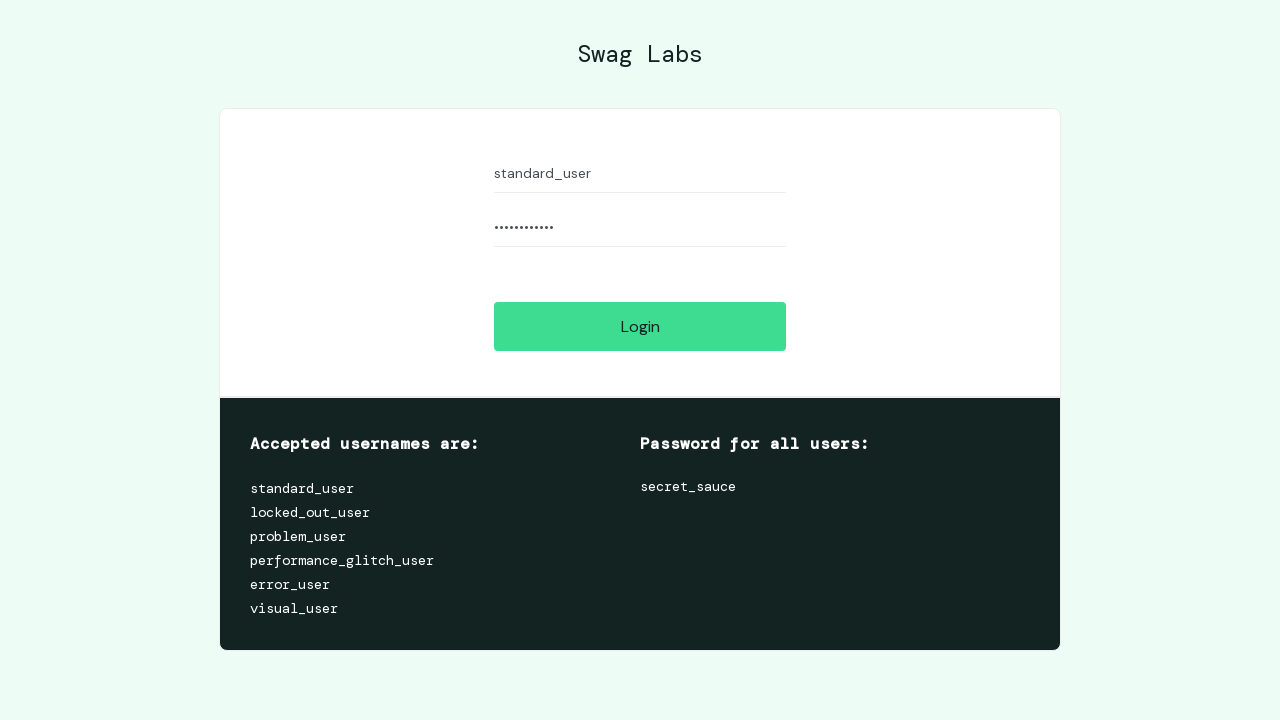

Clicked login button to submit credentials at (640, 326) on xpath=//input[@id='login-button']
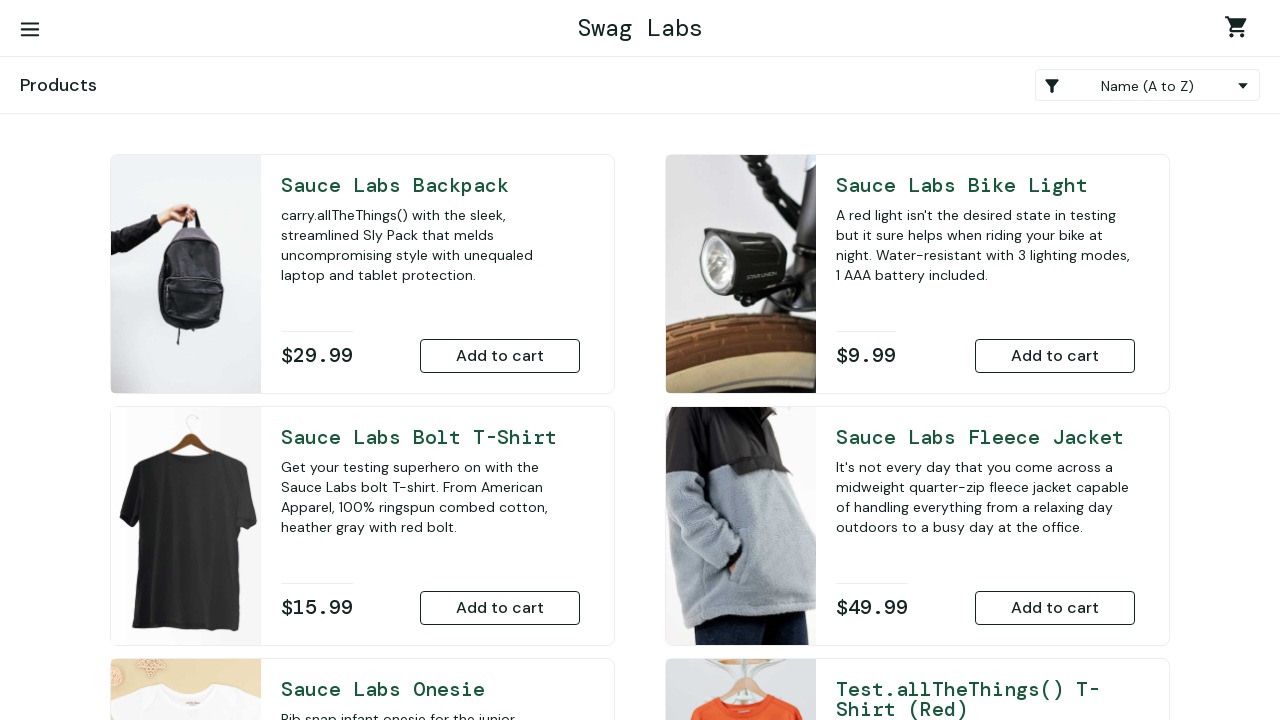

Main page logo is displayed - login successful
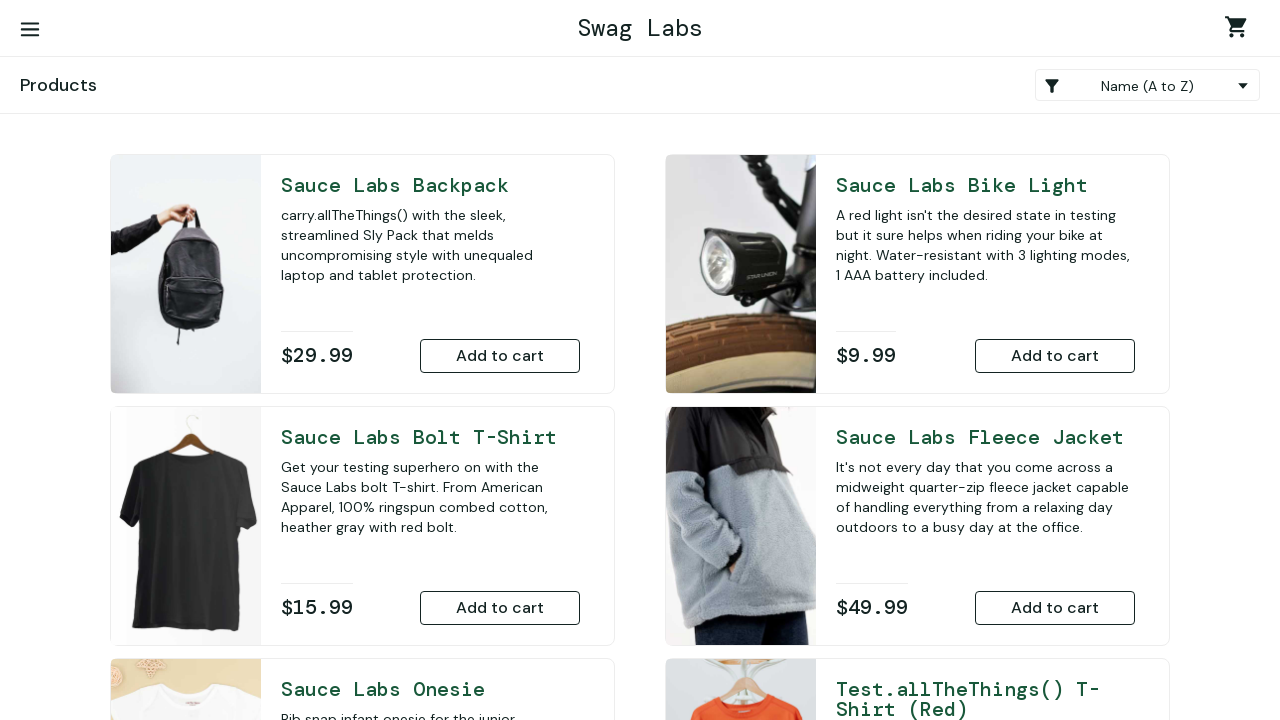

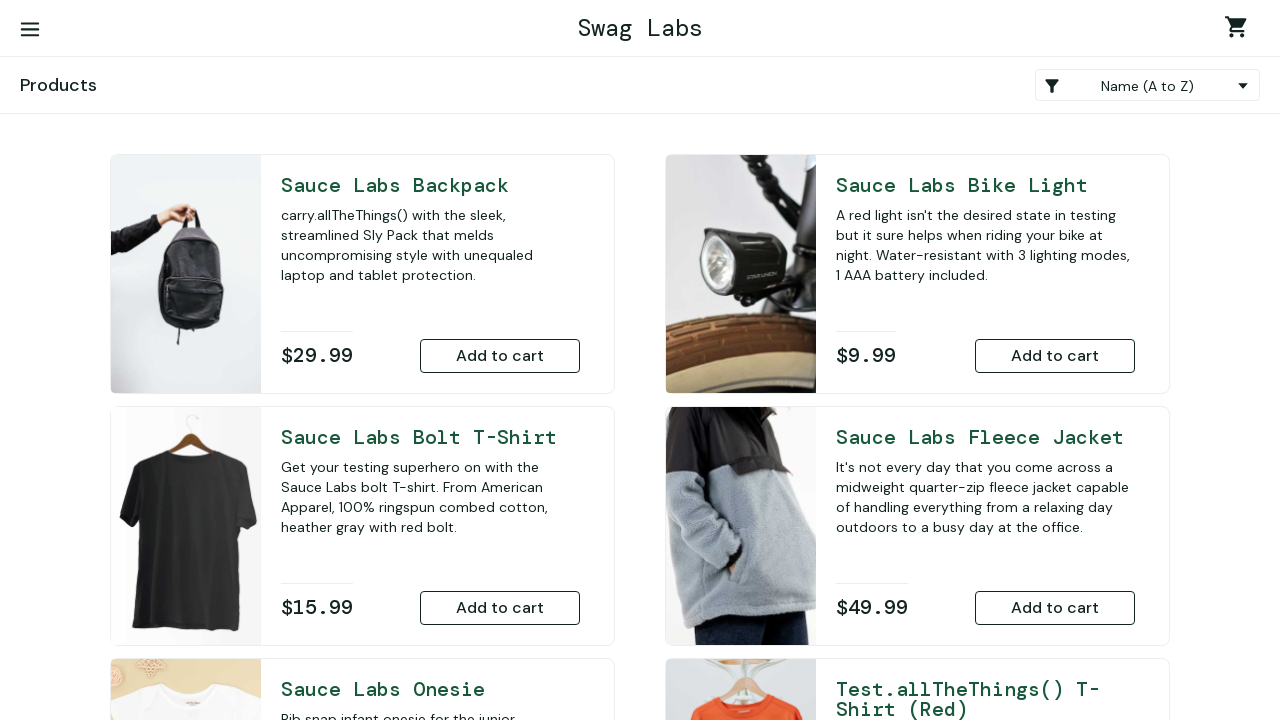